Tests navigation to nested frames page and switching between nested frame elements to access content in the middle frame

Starting URL: https://the-internet.herokuapp.com/

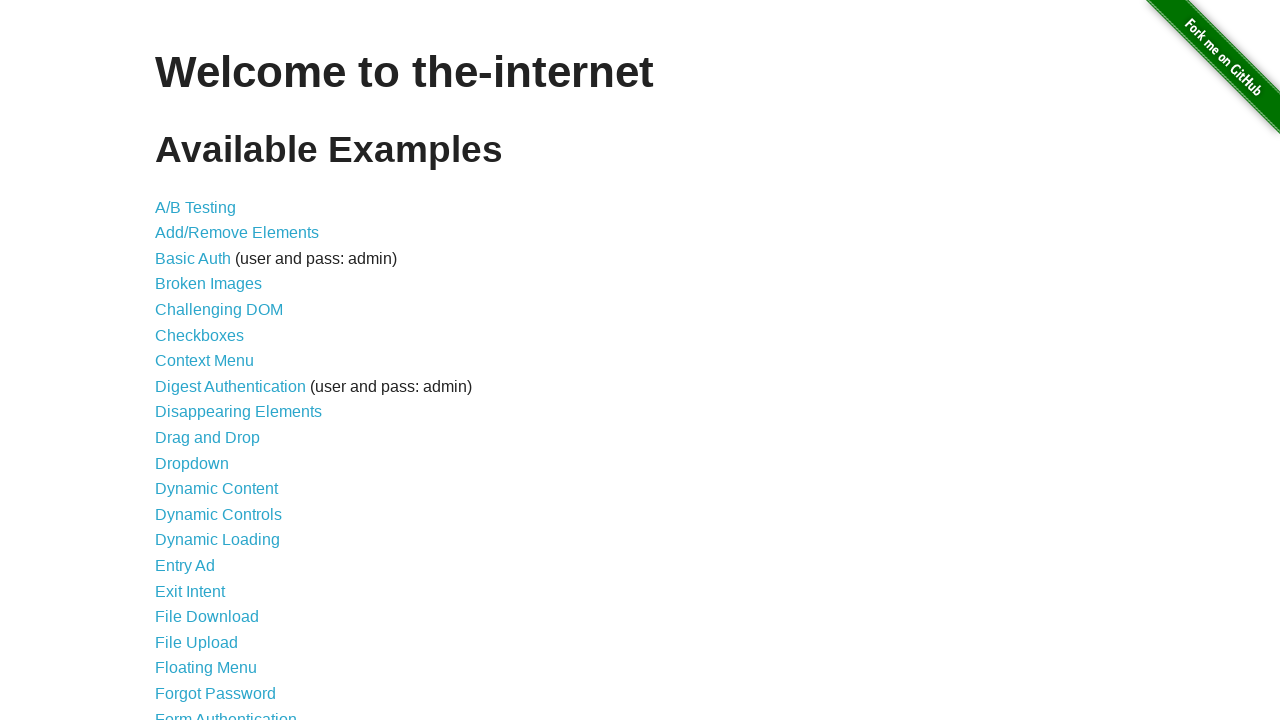

Clicked on 'Nested Frames' link at (210, 395) on text=Nested Frames
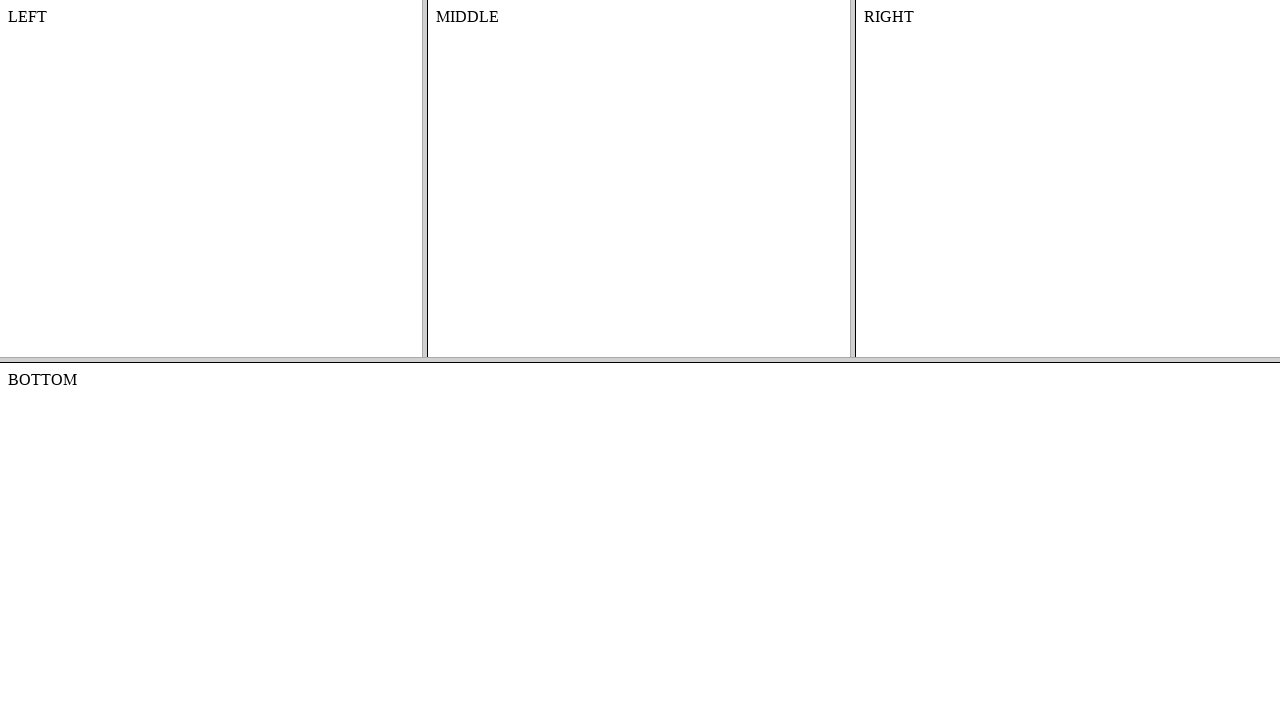

Located top frame element
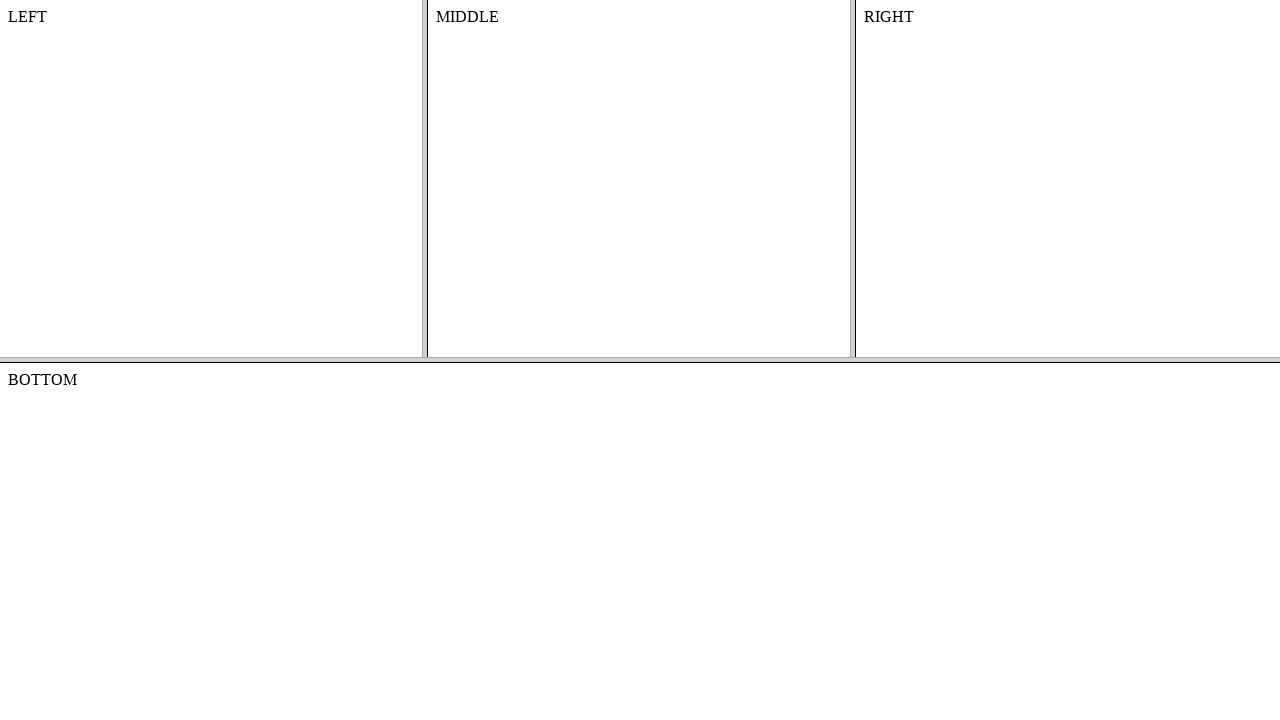

Located middle frame within top frame
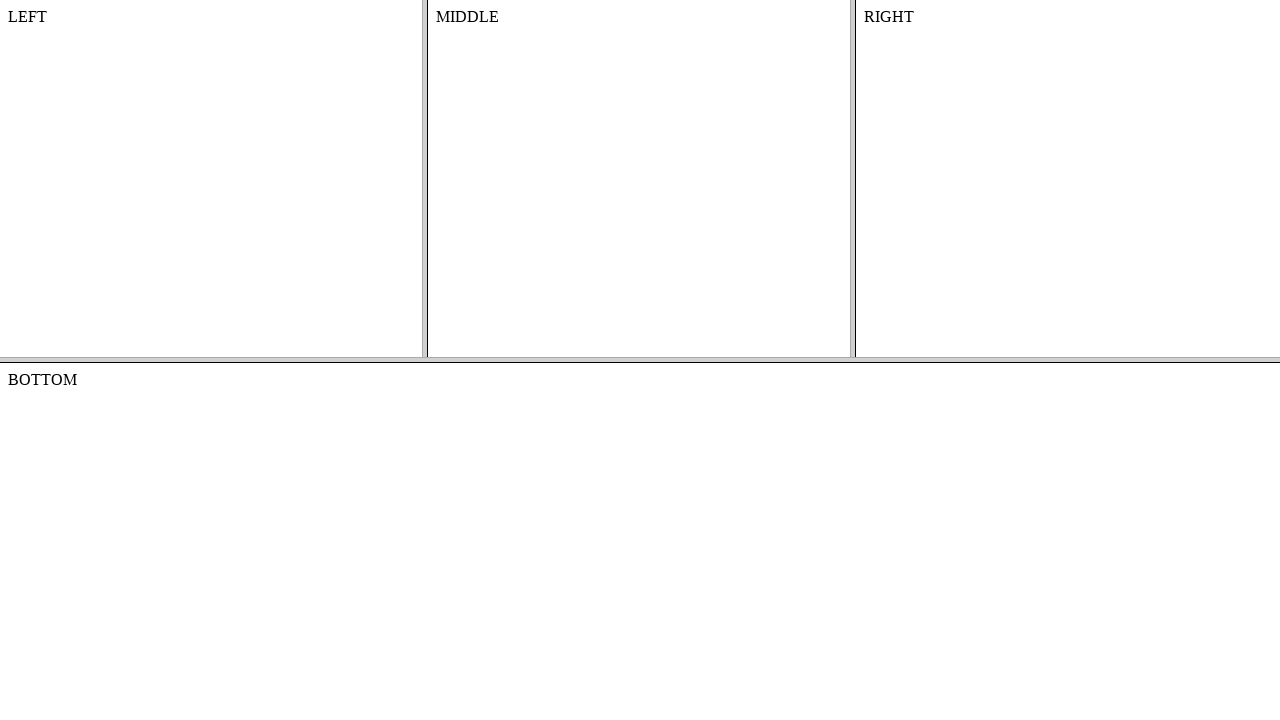

Verified content in middle frame is accessible
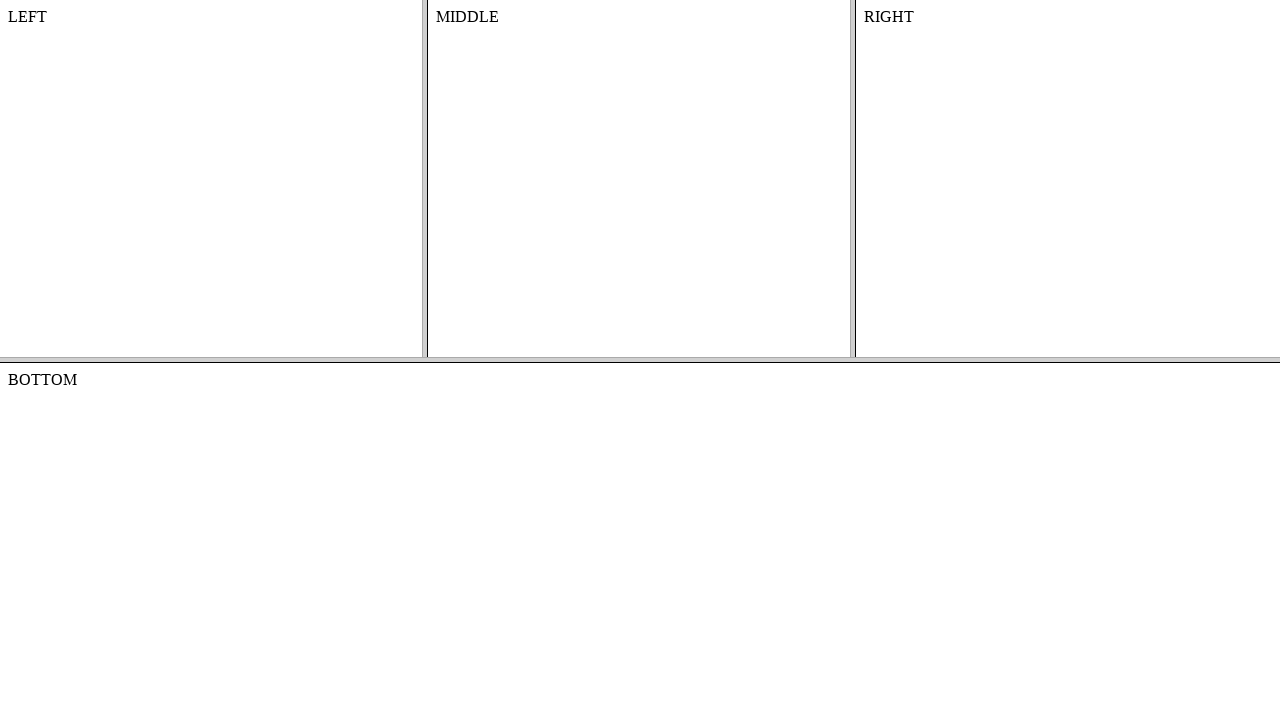

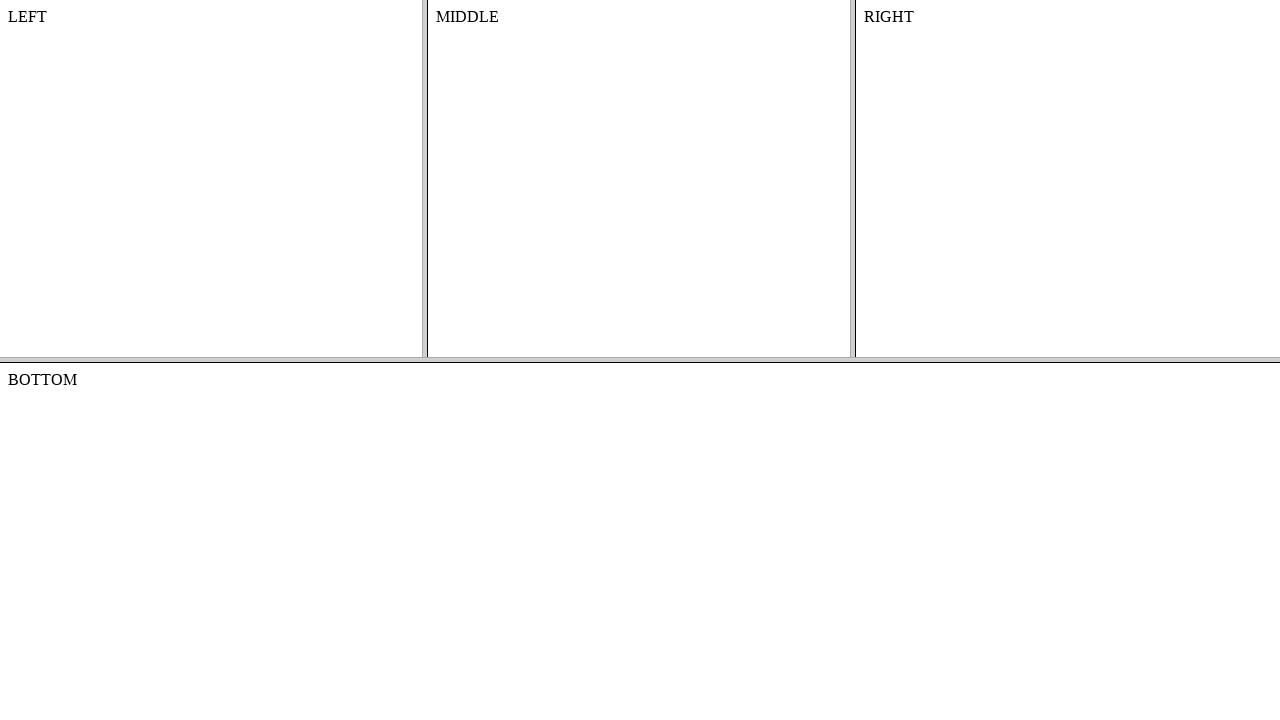